Tests basic AJAX functionality by selecting a category (Desktop) and language (C) from dropdowns, submitting the form, and verifying the returned ID values.

Starting URL: https://testpages.herokuapp.com/styled/basic-ajax-test.html

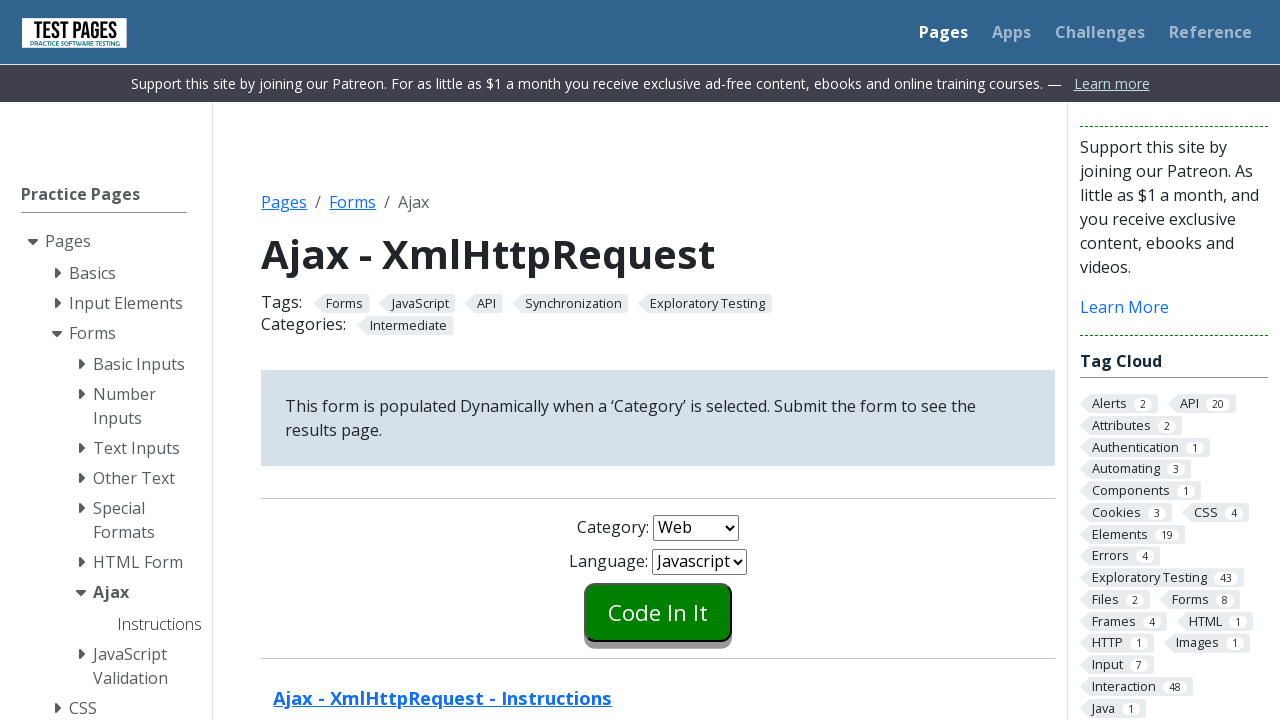

Selected 'Desktop' from category dropdown on select#combo1
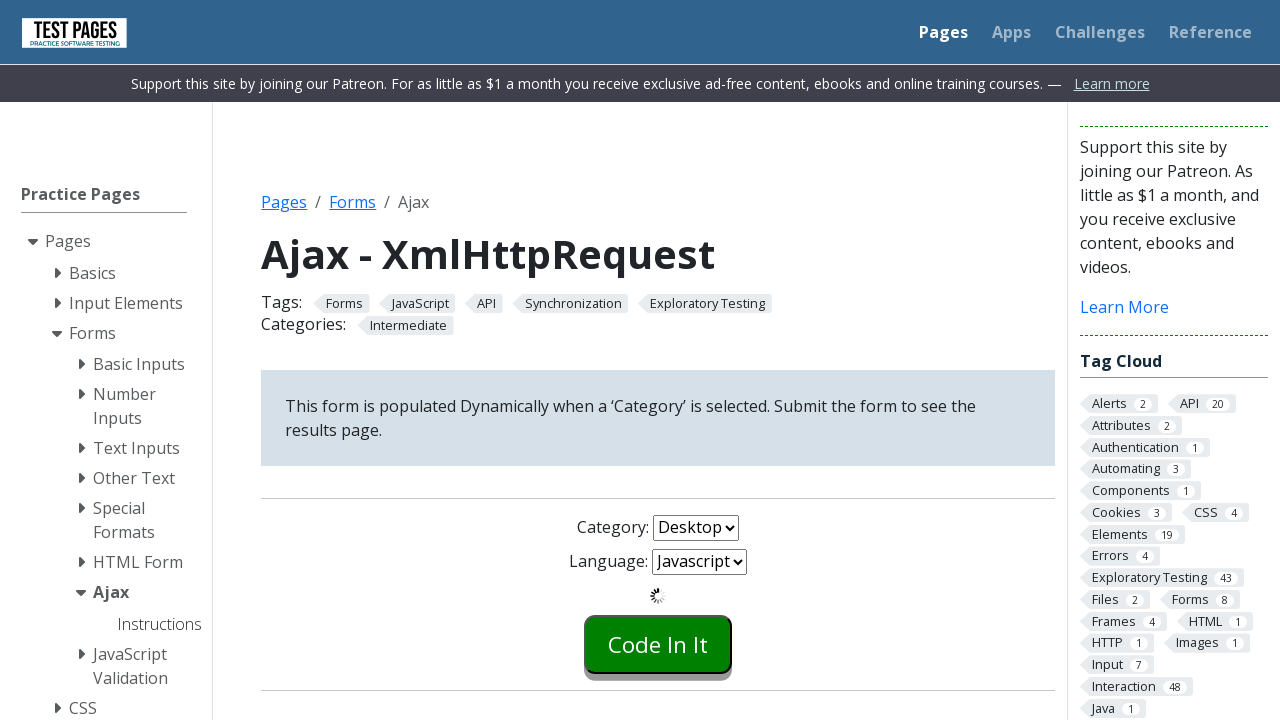

Language dropdown loaded via AJAX after category selection
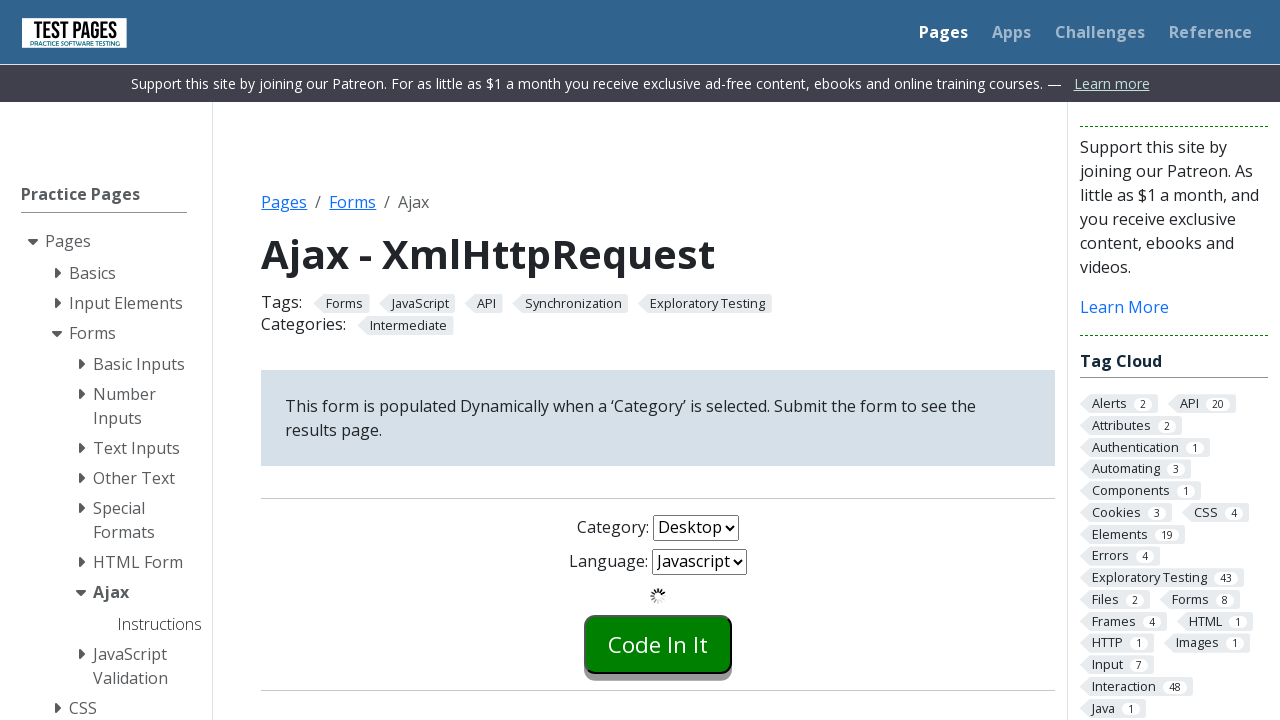

Selected 'C' from language dropdown on select#combo2
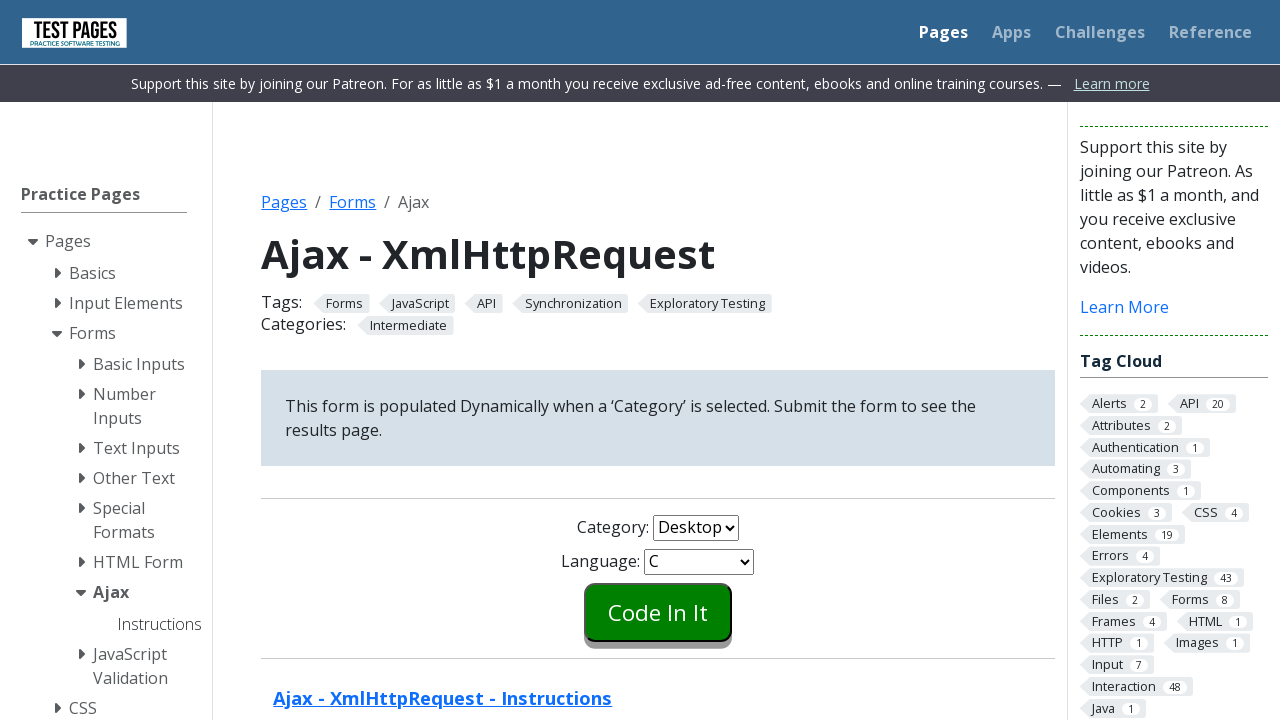

Clicked submit button to submit form at (658, 612) on input[type='submit']
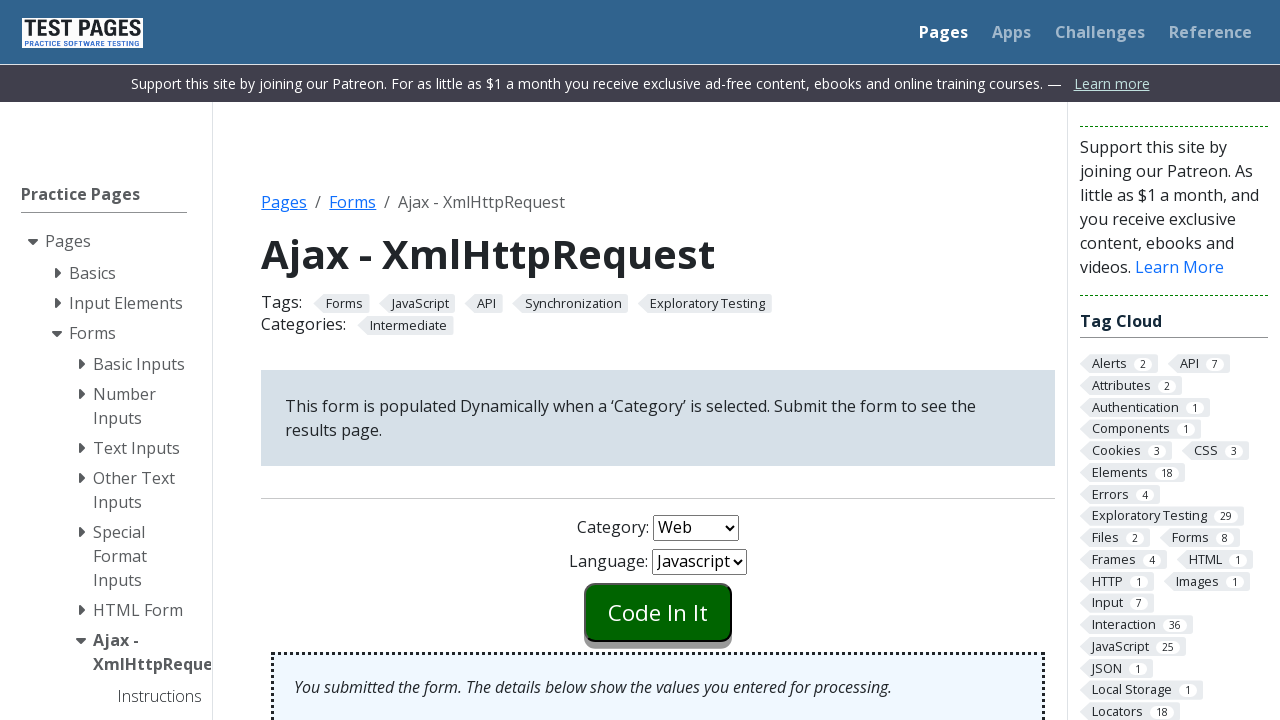

Results loaded with ID element visible
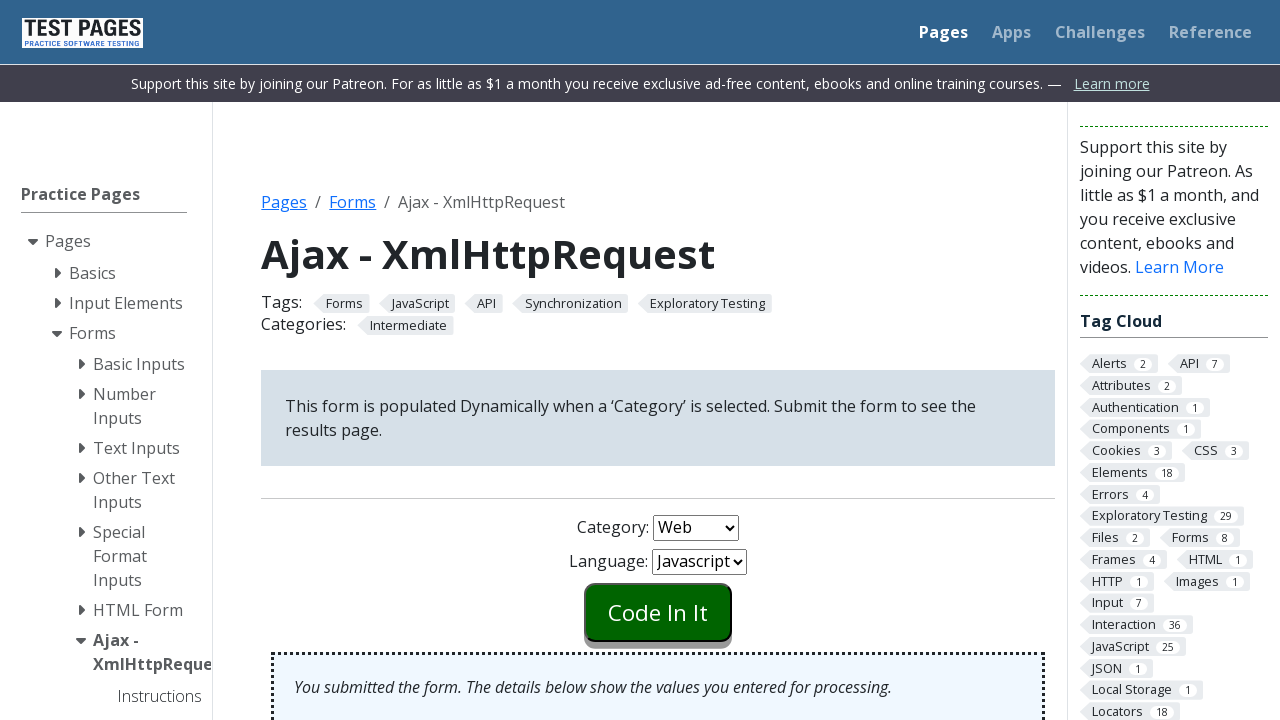

Retrieved ID value from results: '2'
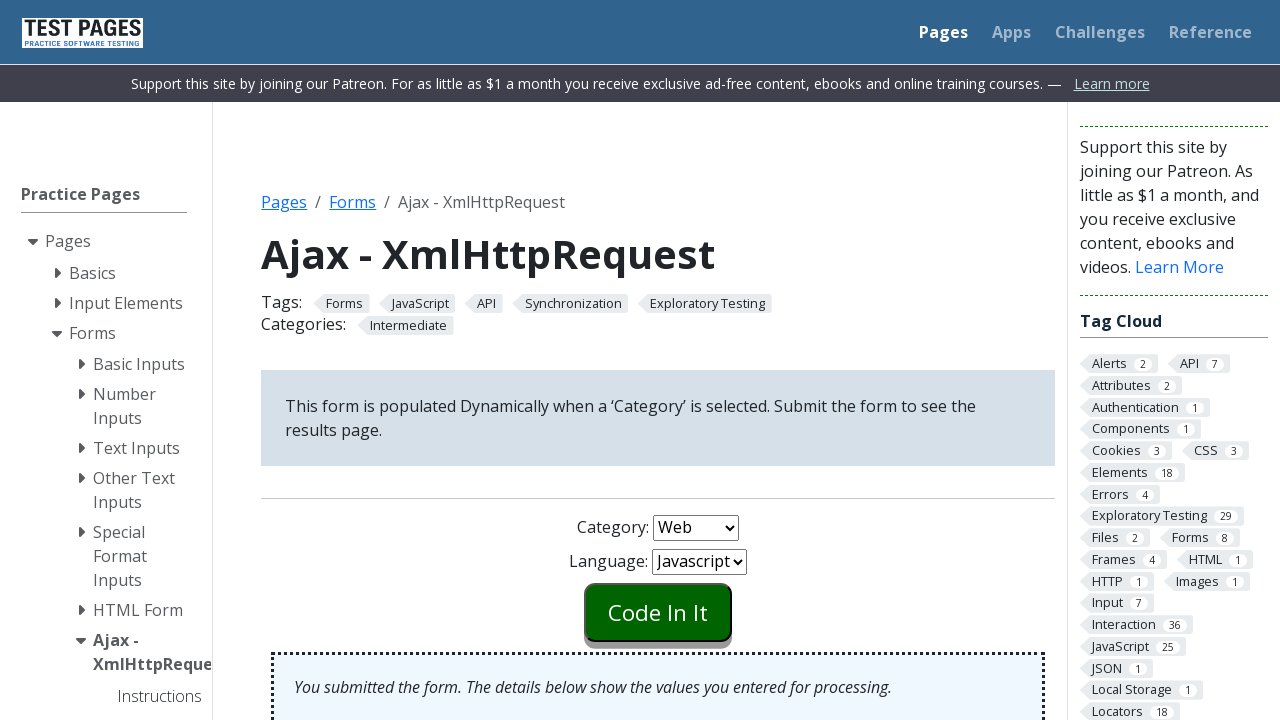

Asserted ID value equals '2'
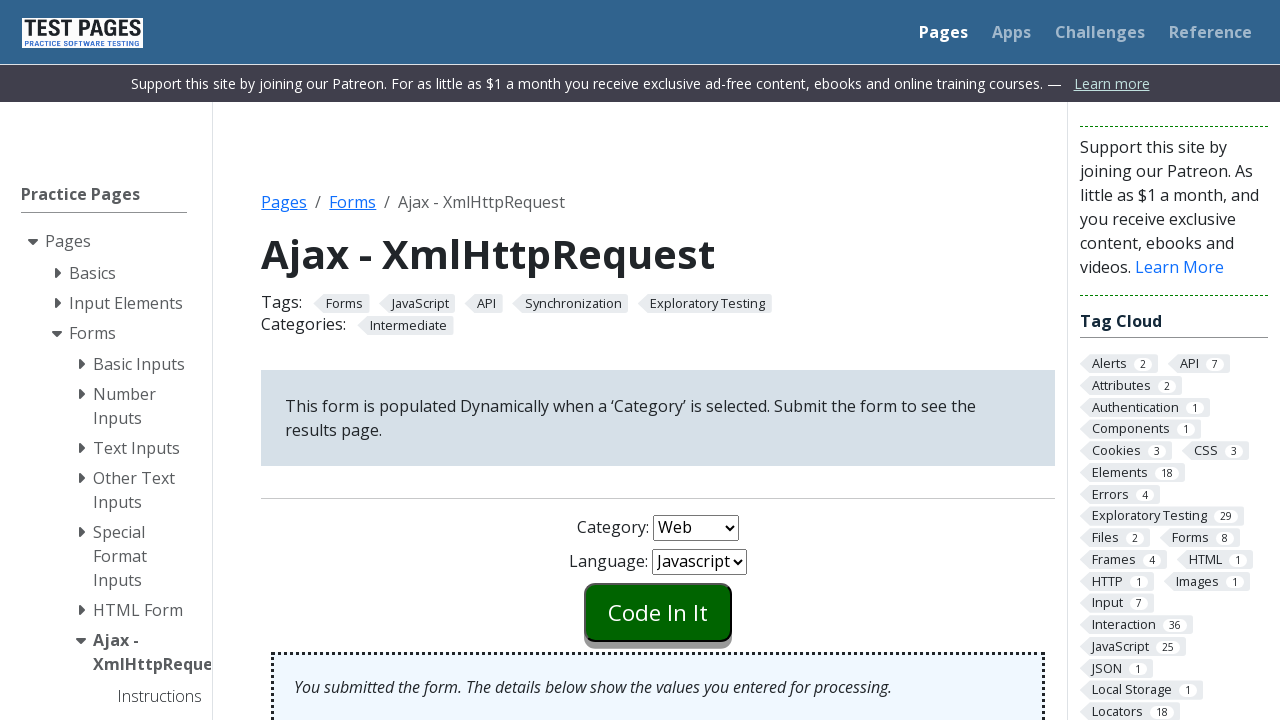

Retrieved language ID value from results: '12'
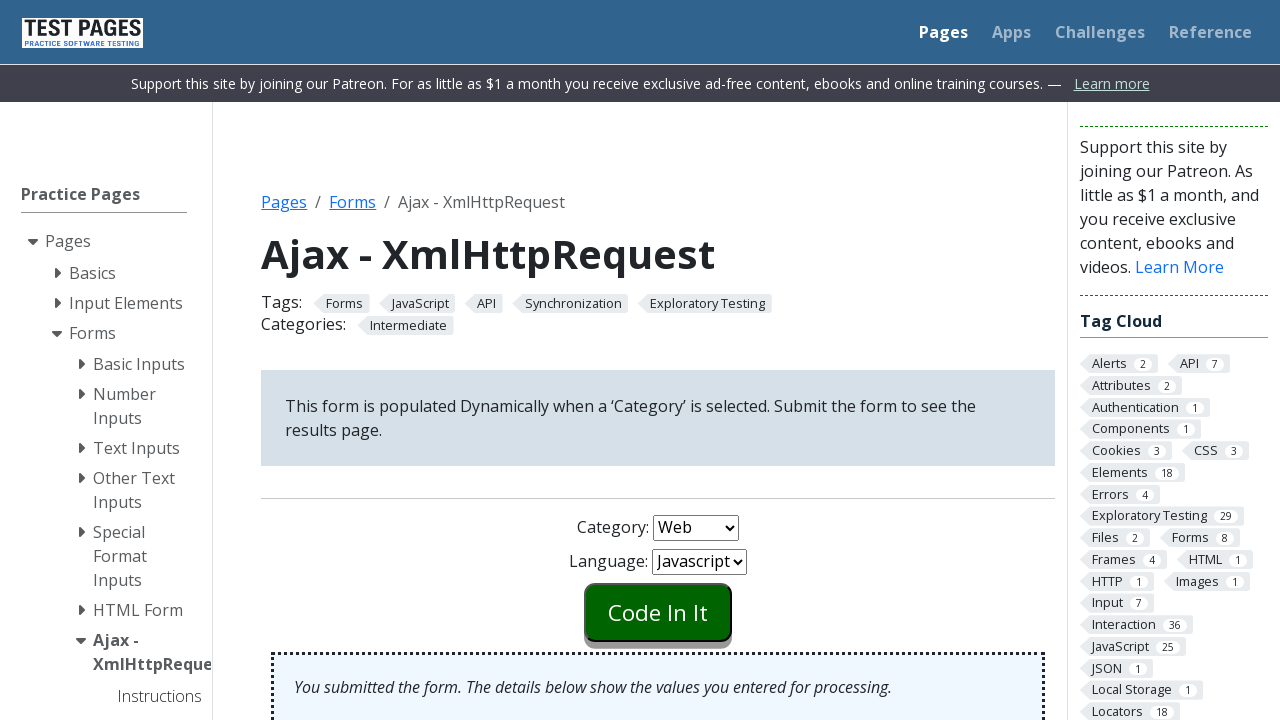

Asserted language ID value equals '12'
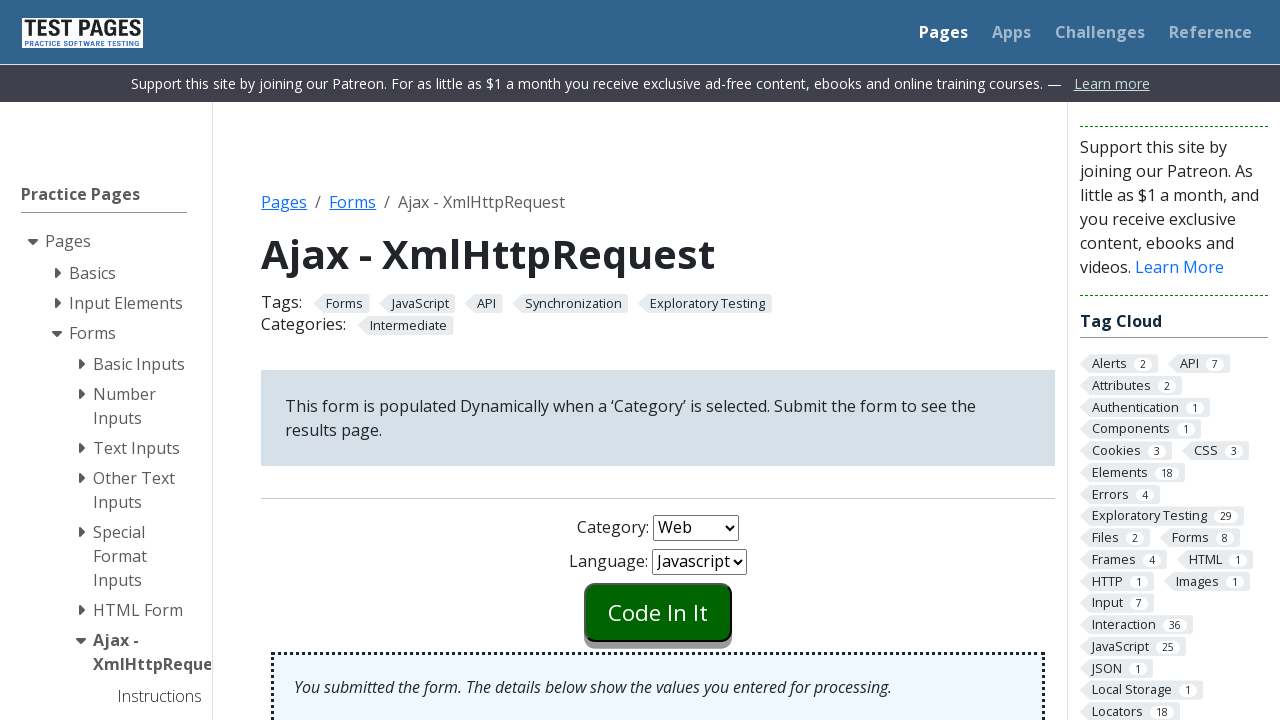

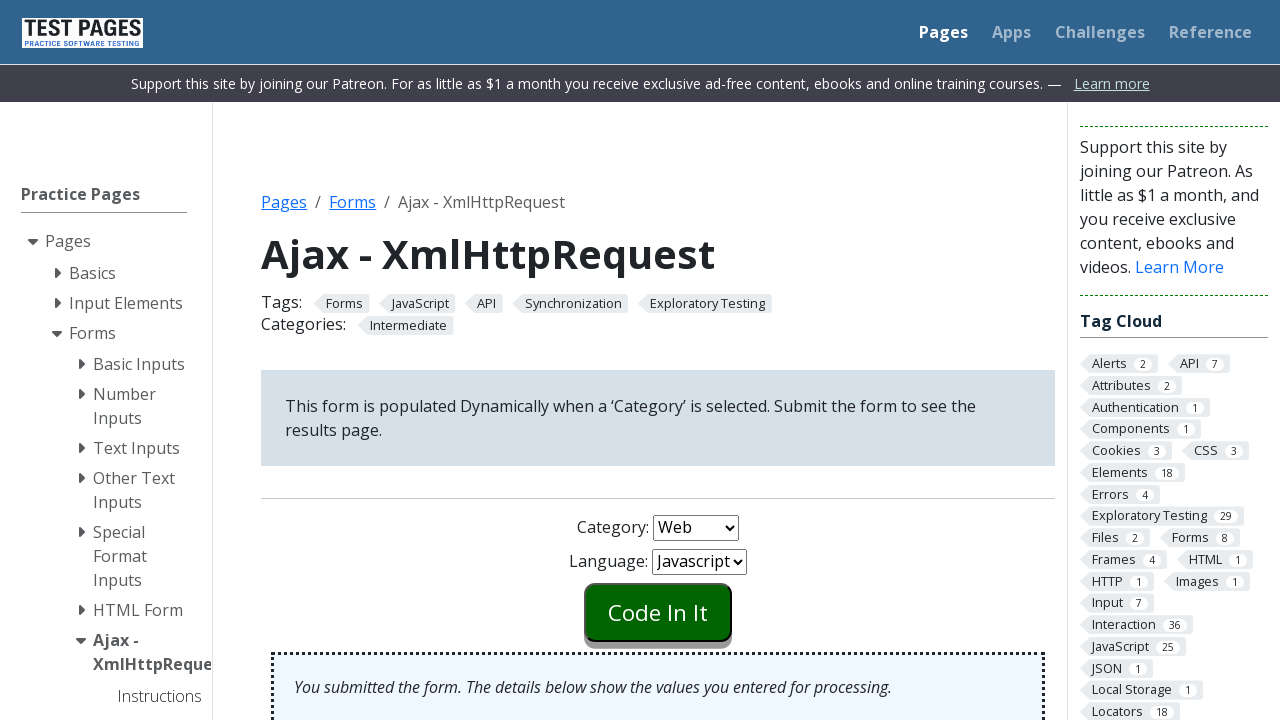